Navigates to an OpenCart registration page and fills the firstname input field using FluentWait to handle element loading

Starting URL: https://naveenautomationlabs.com/opencart/index.php?route=account/register

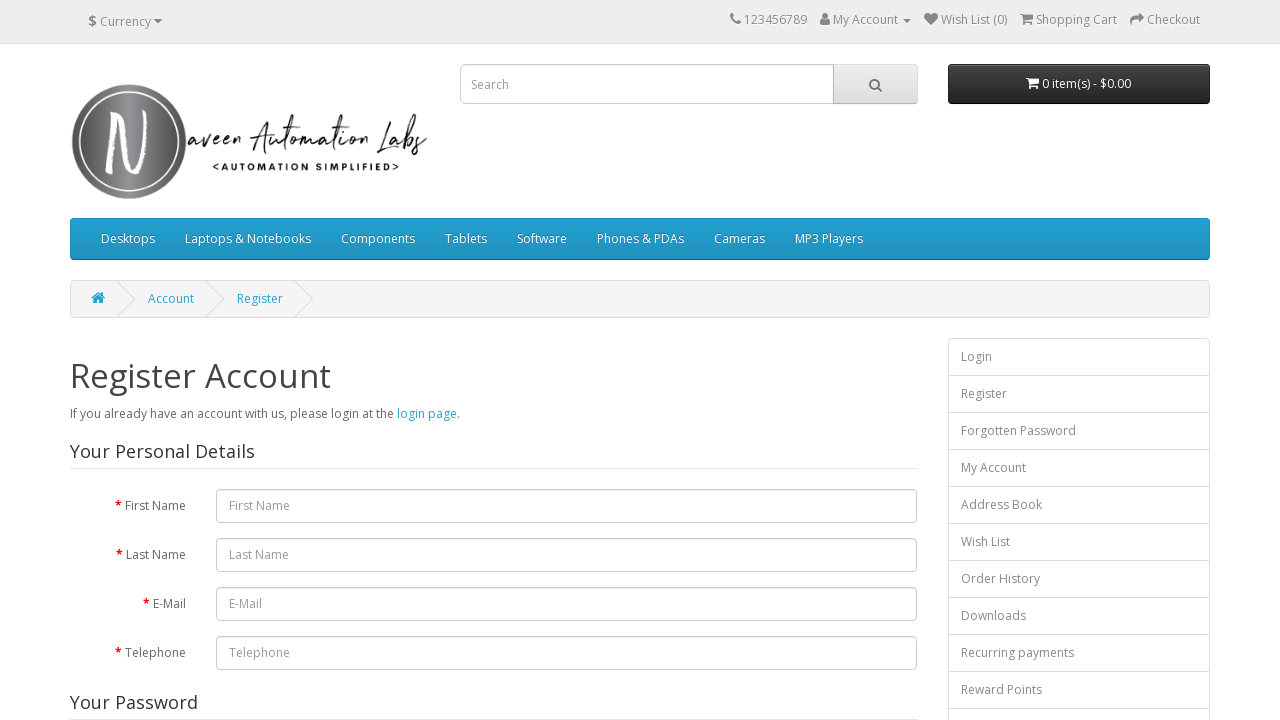

Waited for firstname input field to load
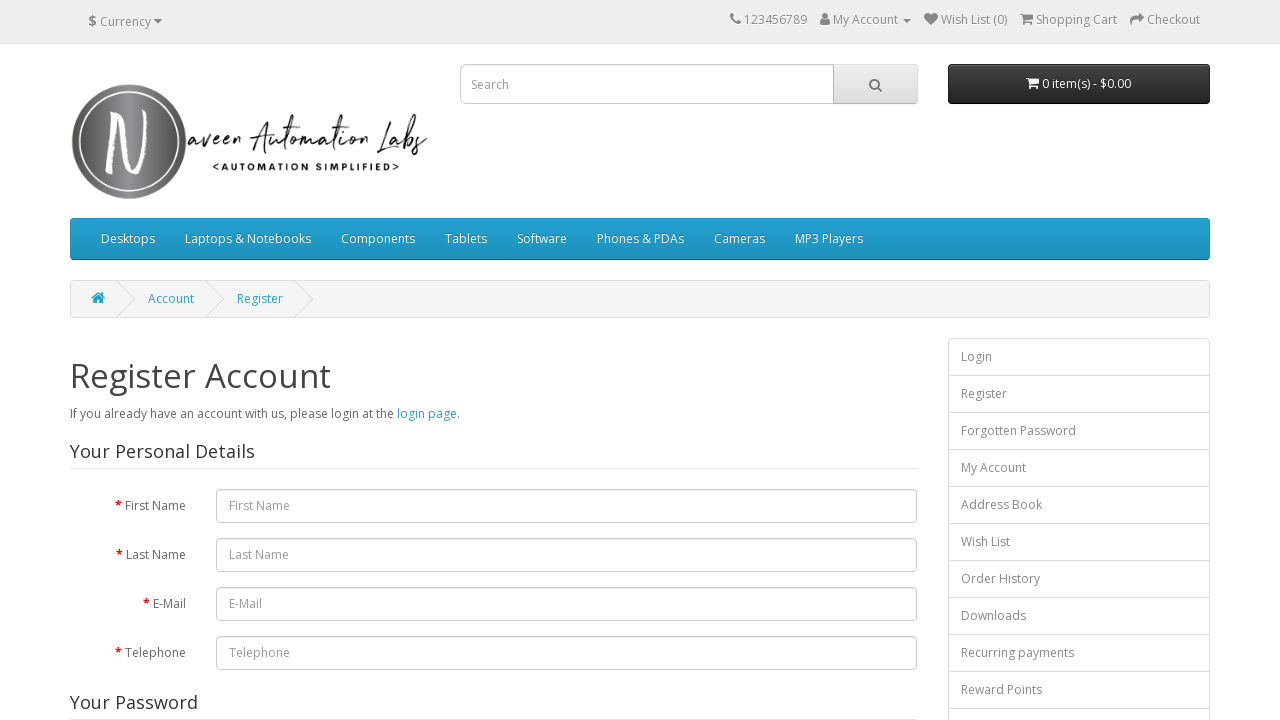

Filled firstname input field with 'Nikhil' on #input-firstname
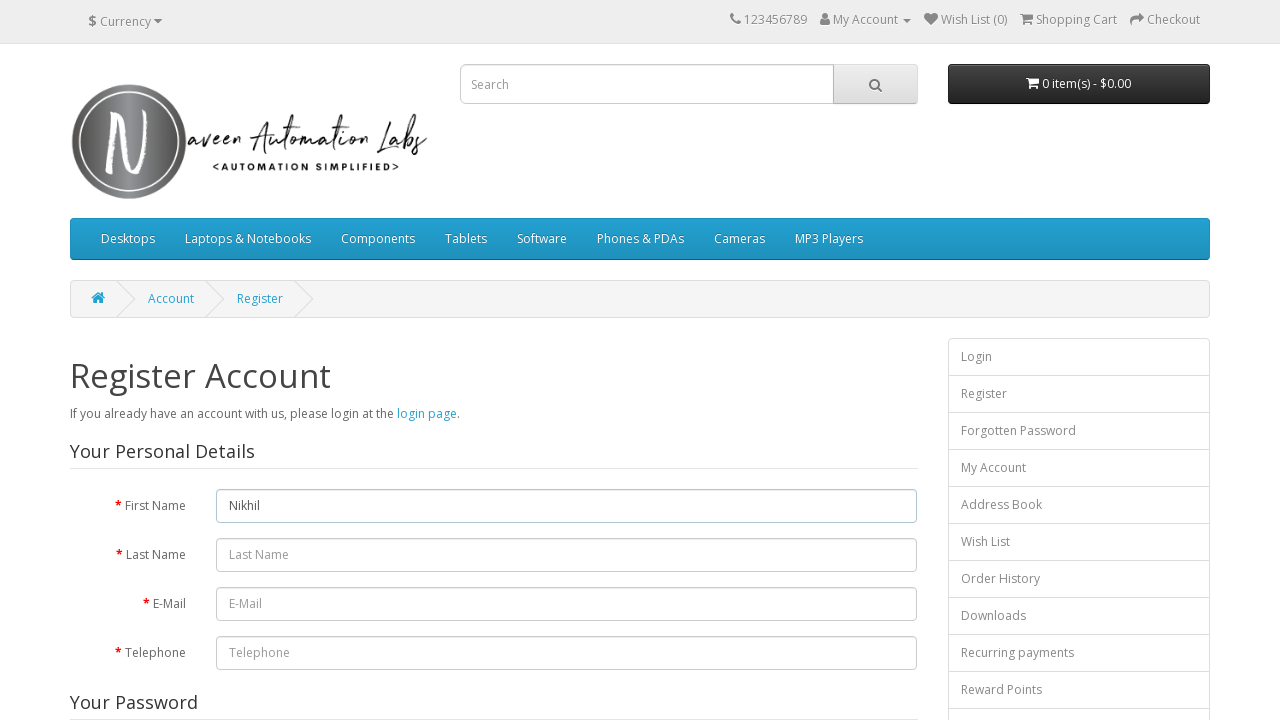

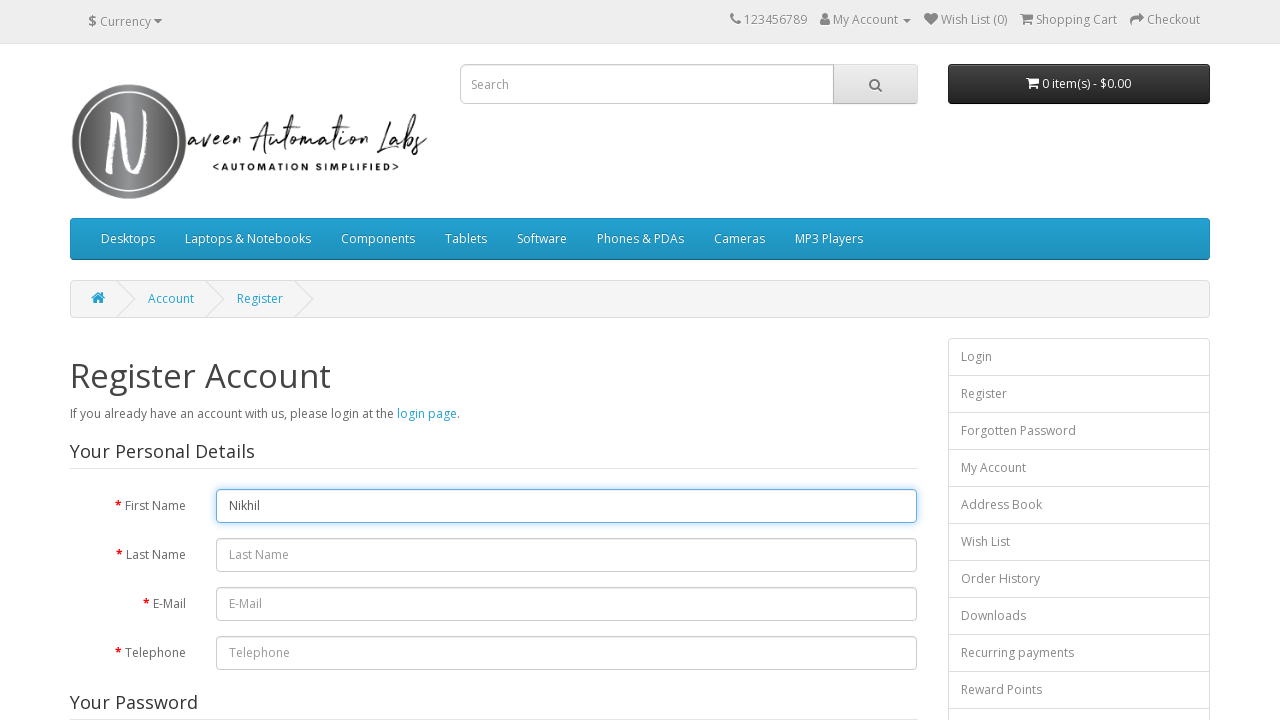